Tests radio button and checkbox selection by clicking them and verifying their selected state

Starting URL: https://automationfc.github.io/basic-form/index.html

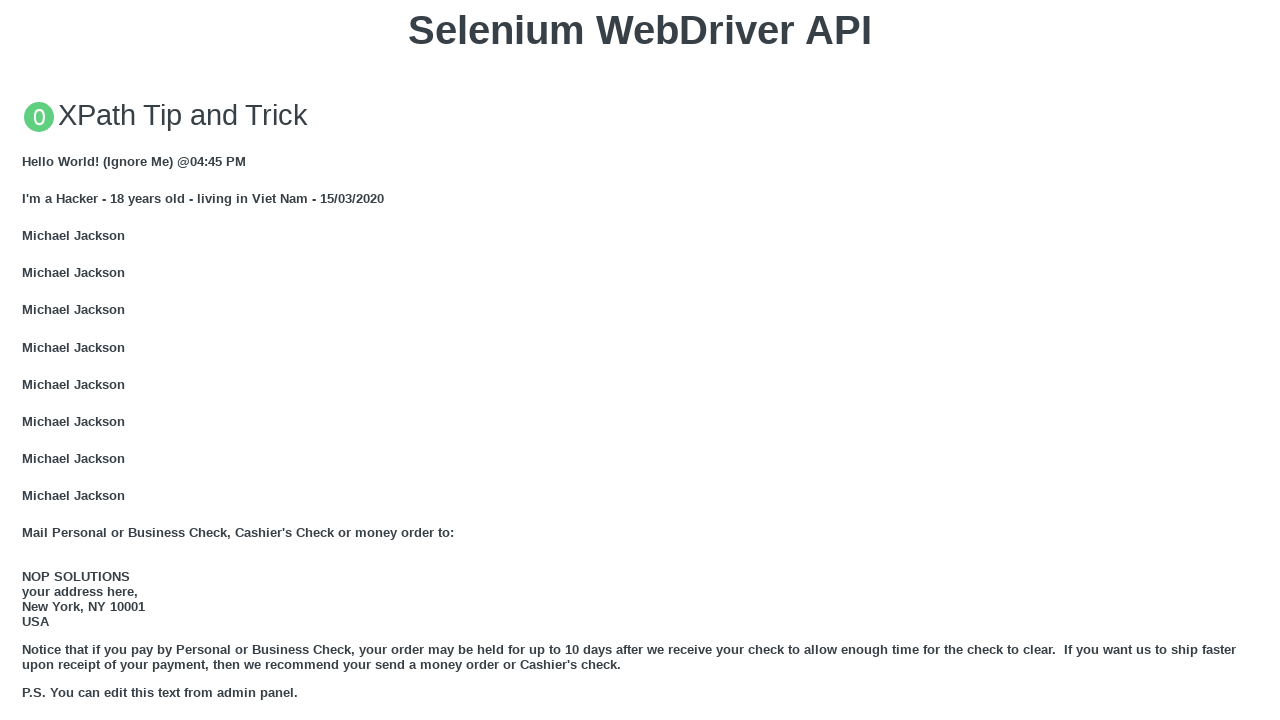

Clicked 'Age Under 18' radio button at (28, 360) on input#under_18
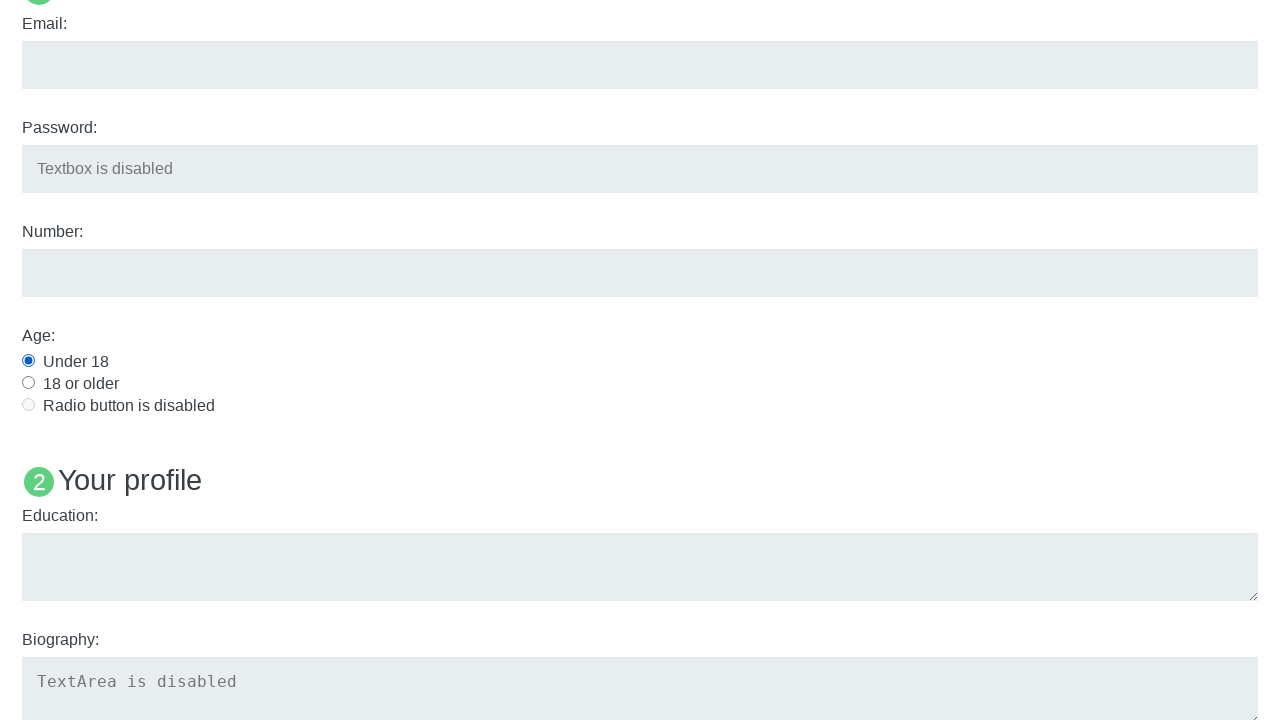

Verified 'Age Under 18' radio button is selected
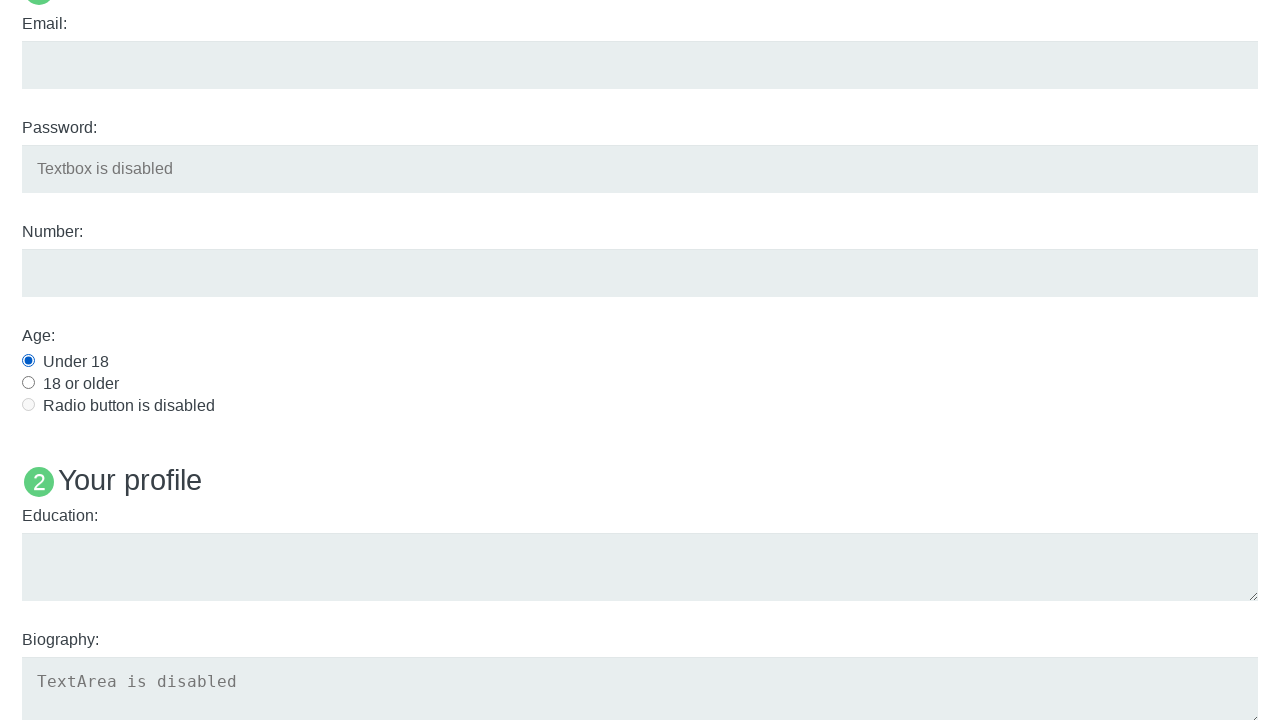

Clicked 'Java' checkbox at (28, 361) on input#java
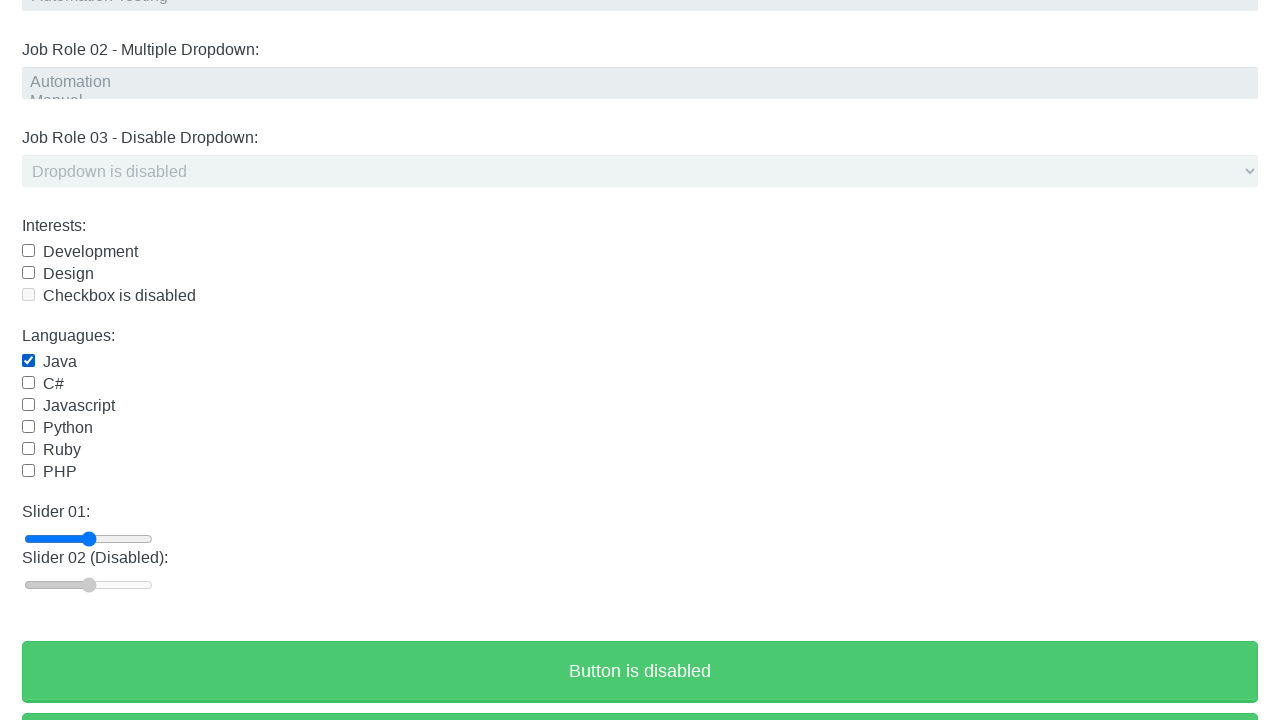

Verified 'Java' checkbox is selected
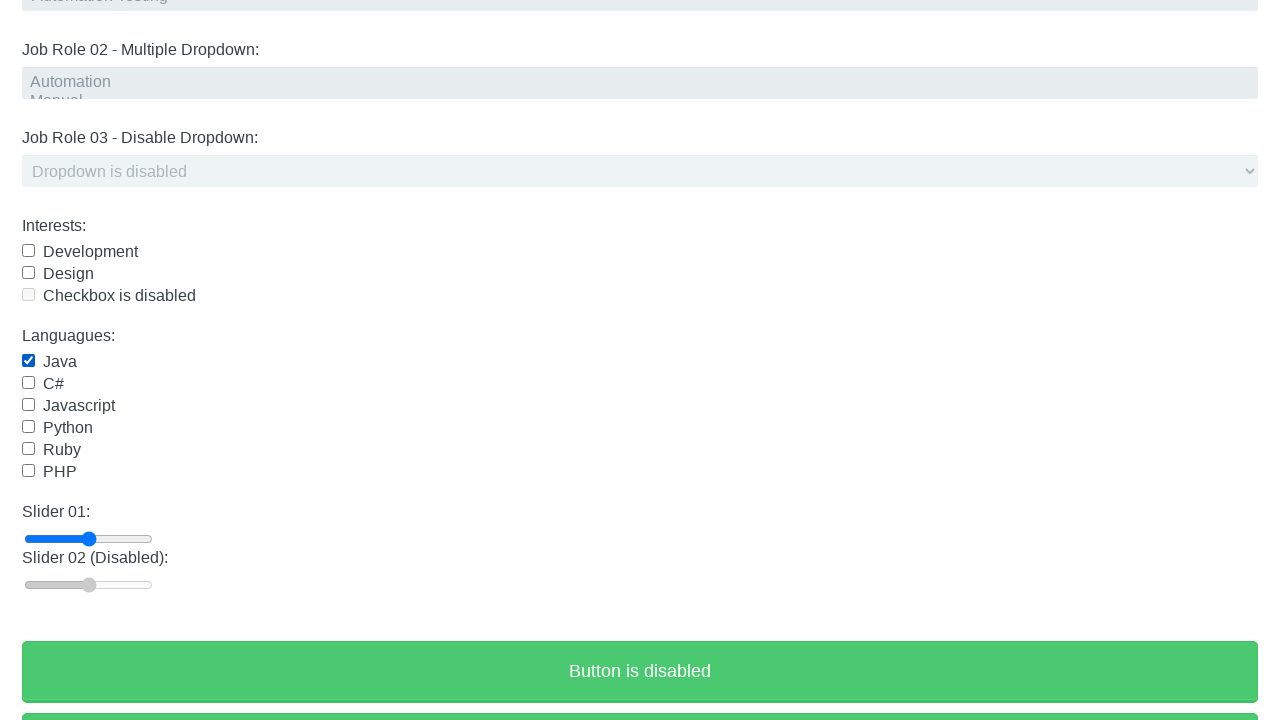

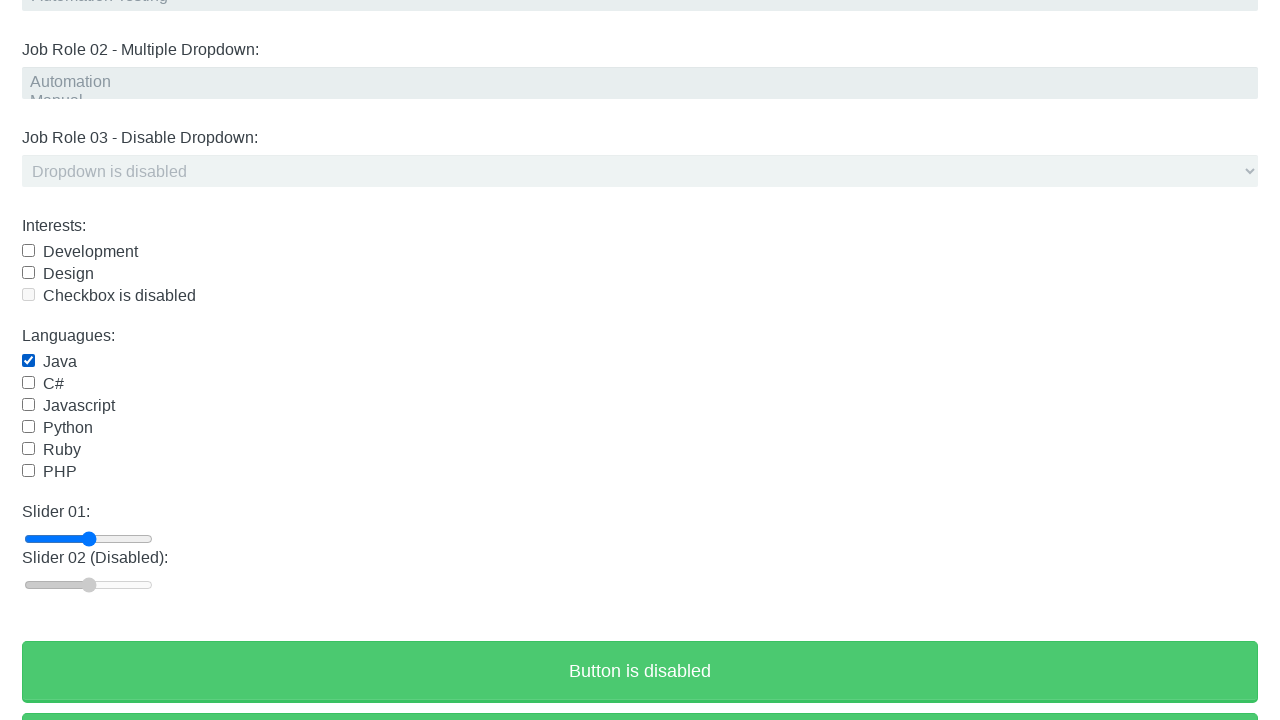